Navigates to the DemoQA landing page and clicks on the Widgets category card, then validates navigation to the widgets page

Starting URL: https://demoqa.com/

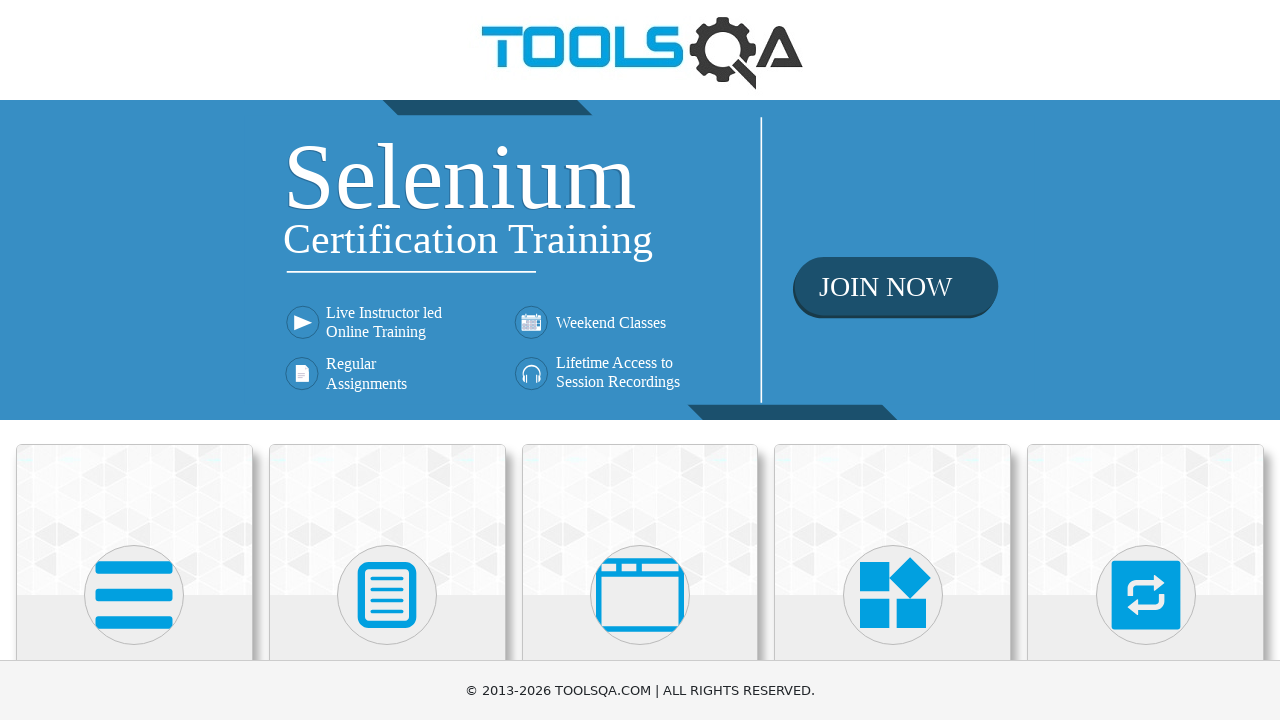

Navigated to DemoQA landing page
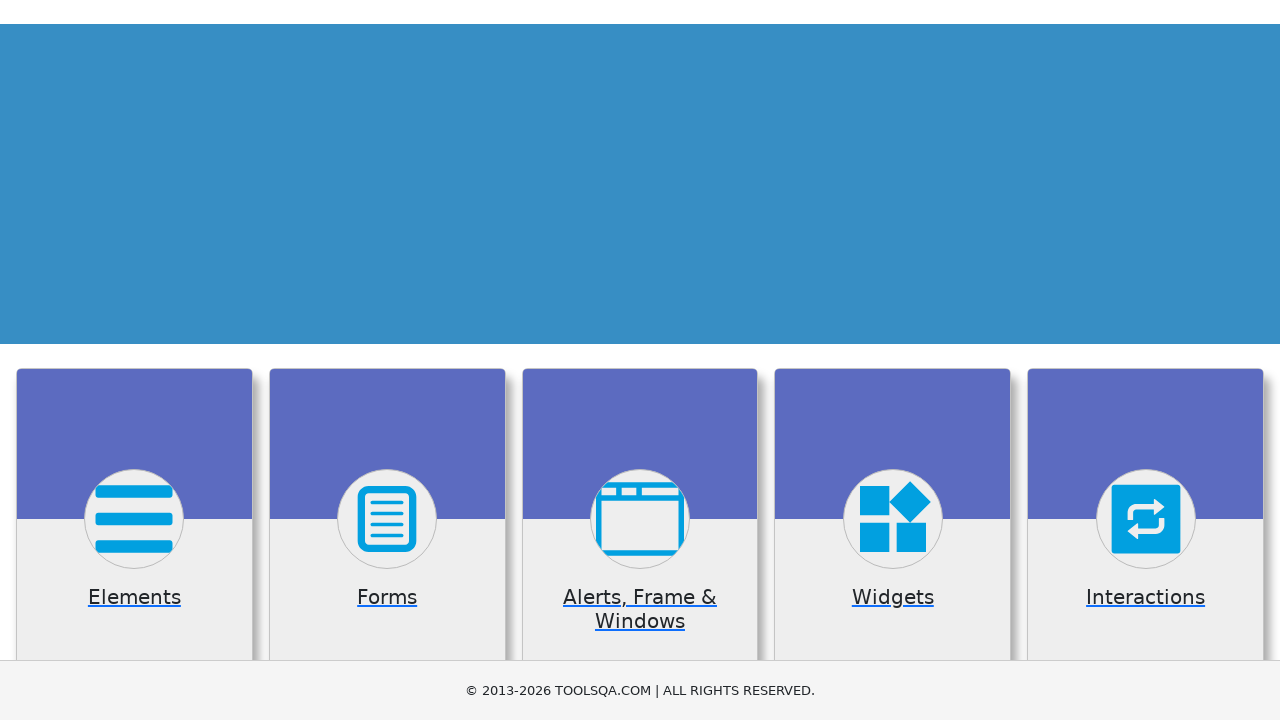

Clicked on Widgets category card at (893, 360) on text=Widgets
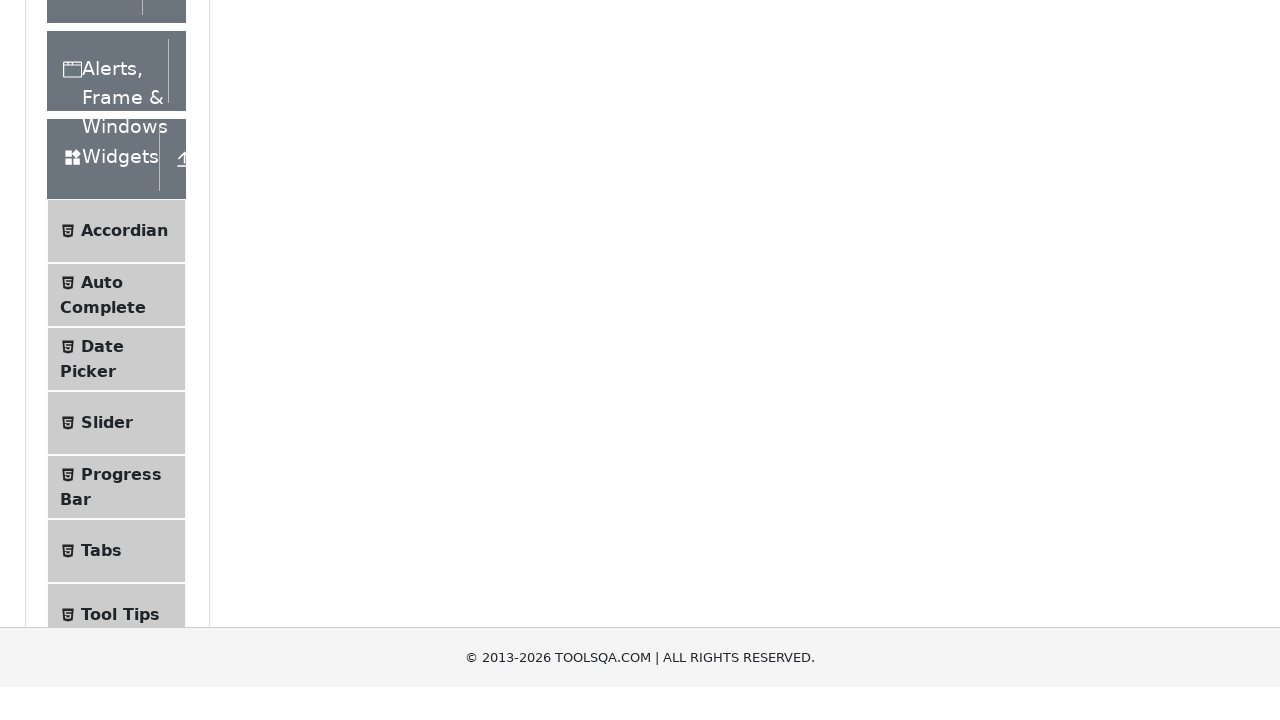

Successfully navigated to widgets page
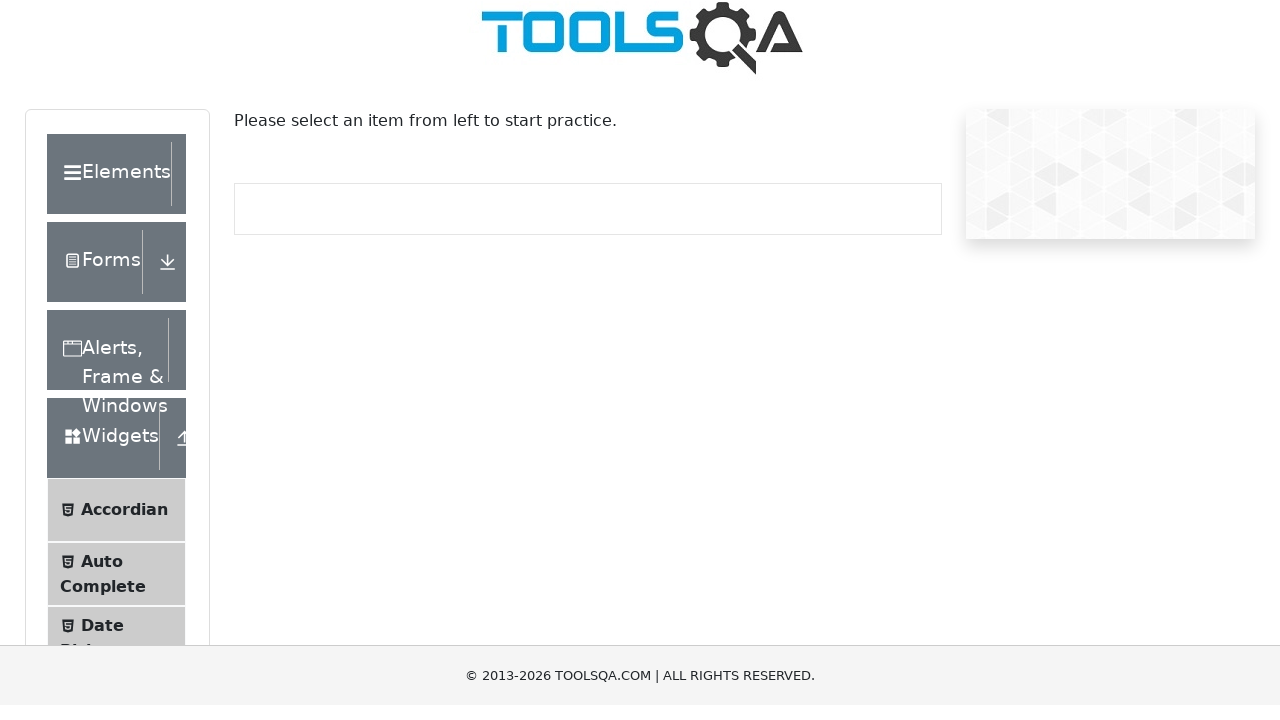

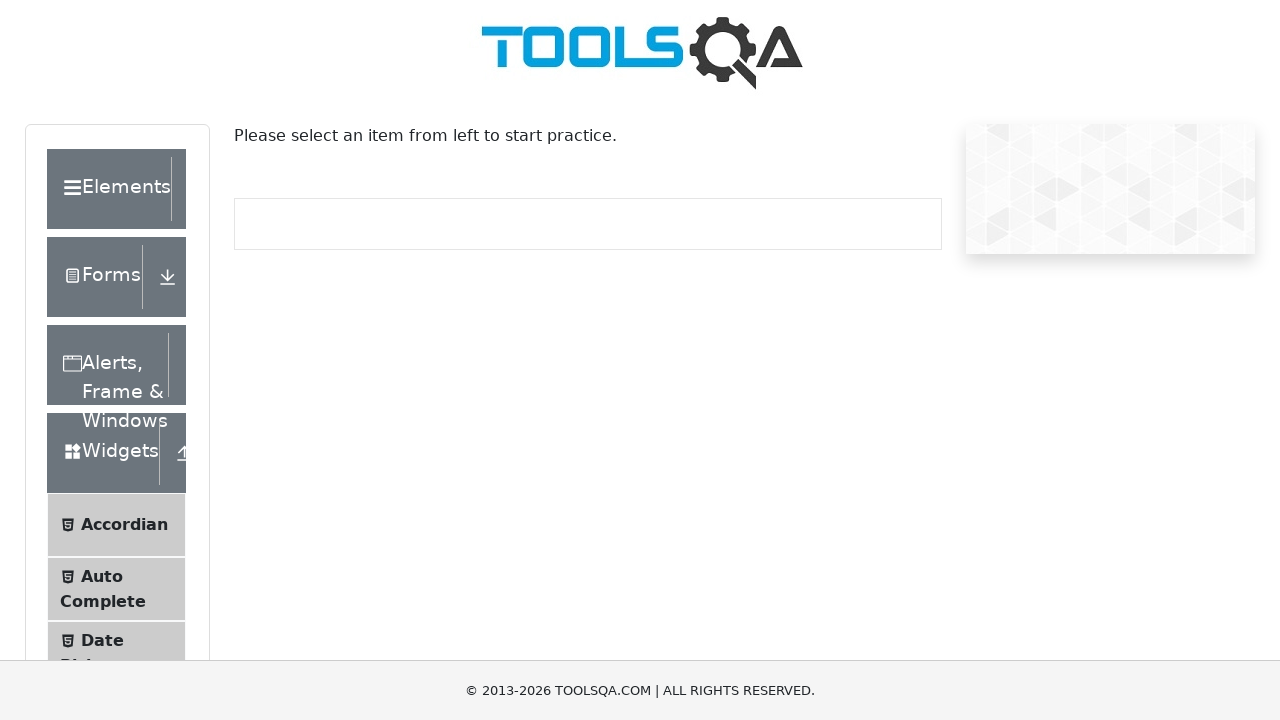